Tests file download functionality by clicking the download button on a practice page

Starting URL: https://www.tutorialspoint.com/selenium/practice/upload-download.php

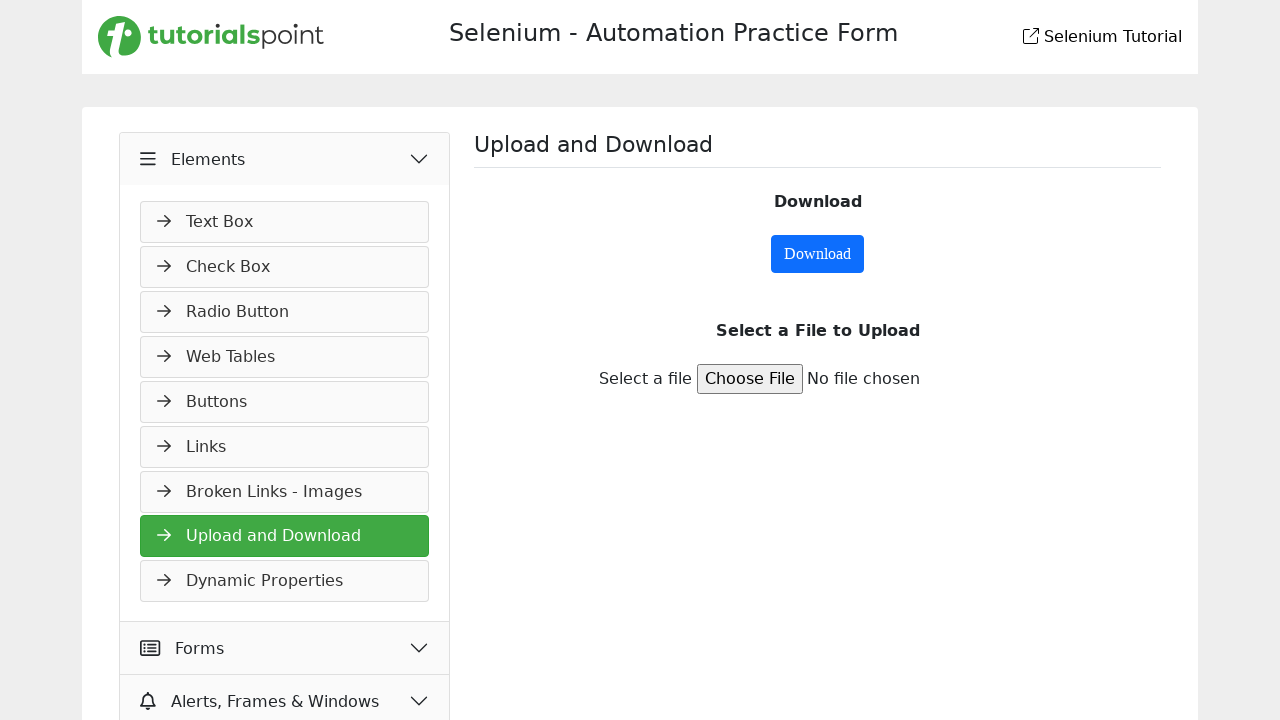

Clicked the download button to initiate report download at (818, 254) on #downloadButton
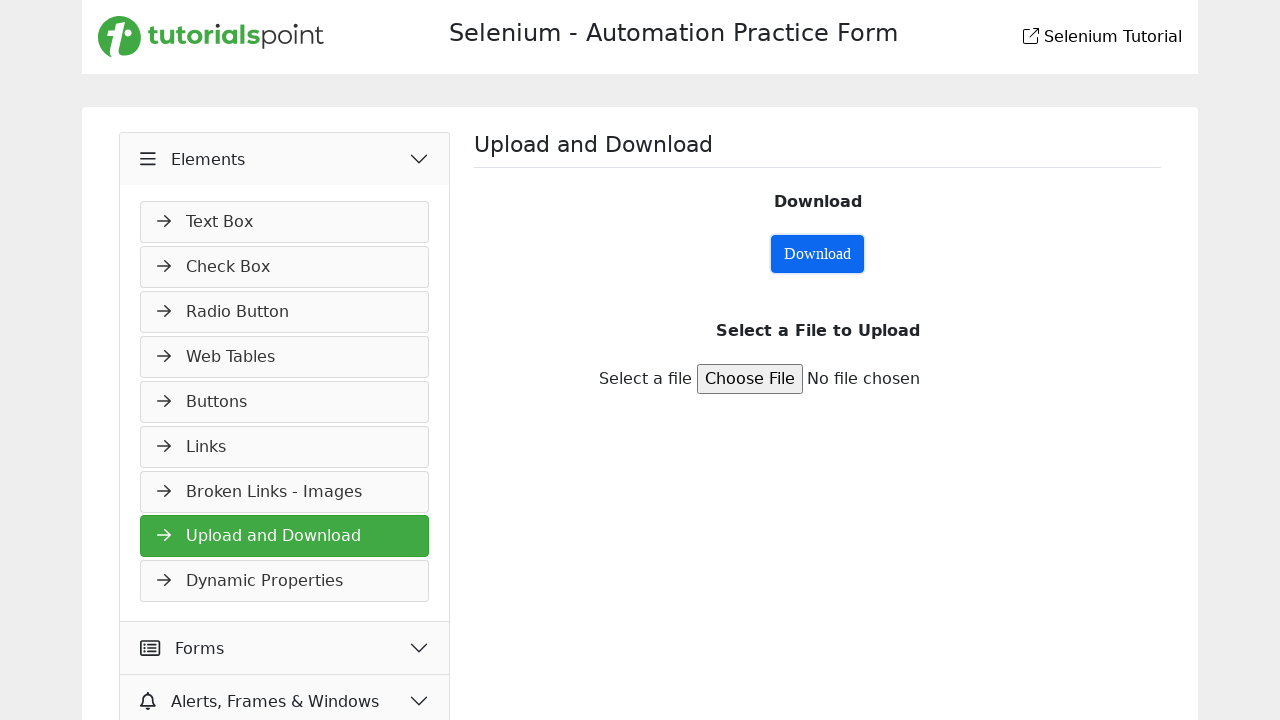

Waited 2 seconds for download to complete
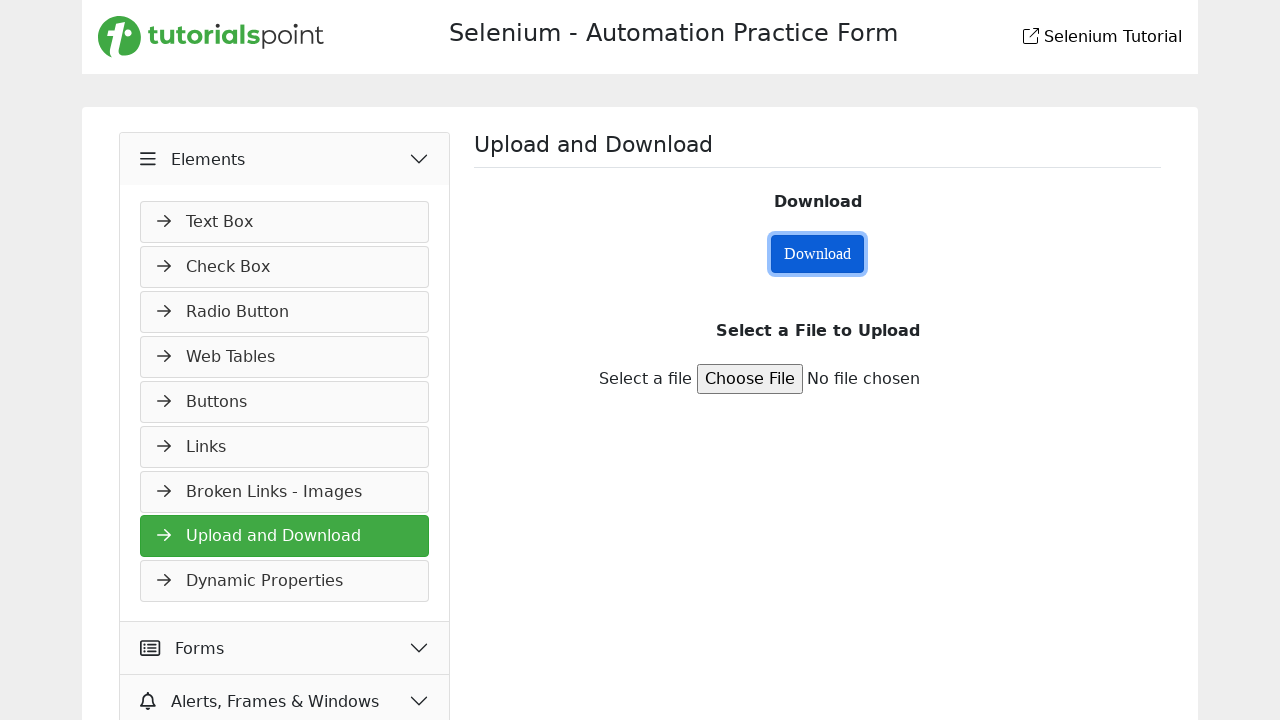

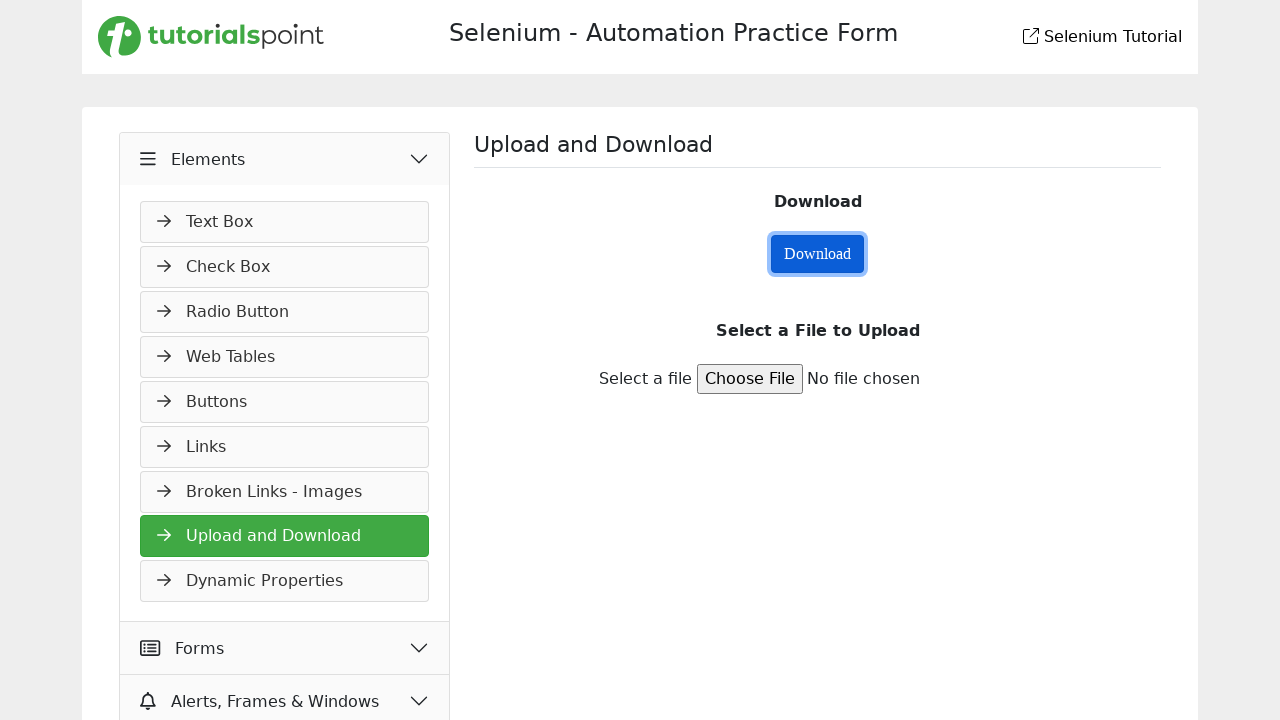